Tests frame handling by switching between frames and interacting with elements inside different frames

Starting URL: https://www.hyrtutorials.com/p/frames-practice.html

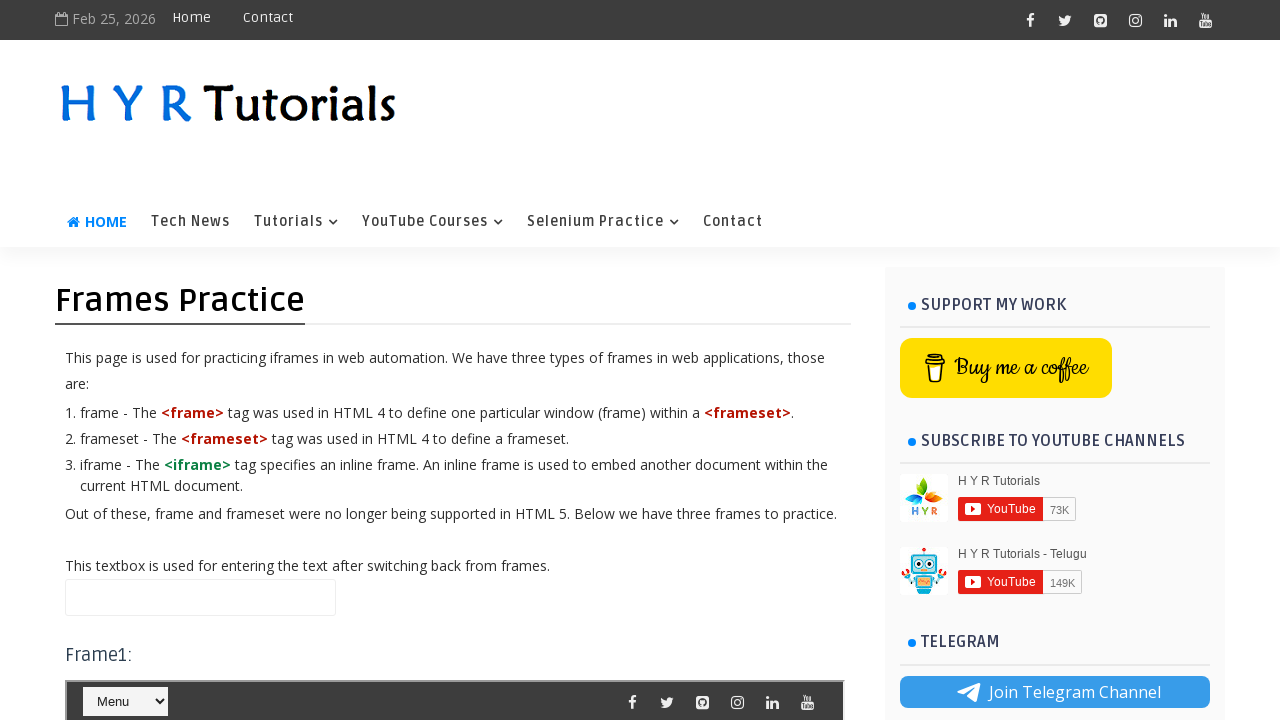

Located frame with id 'frm2'
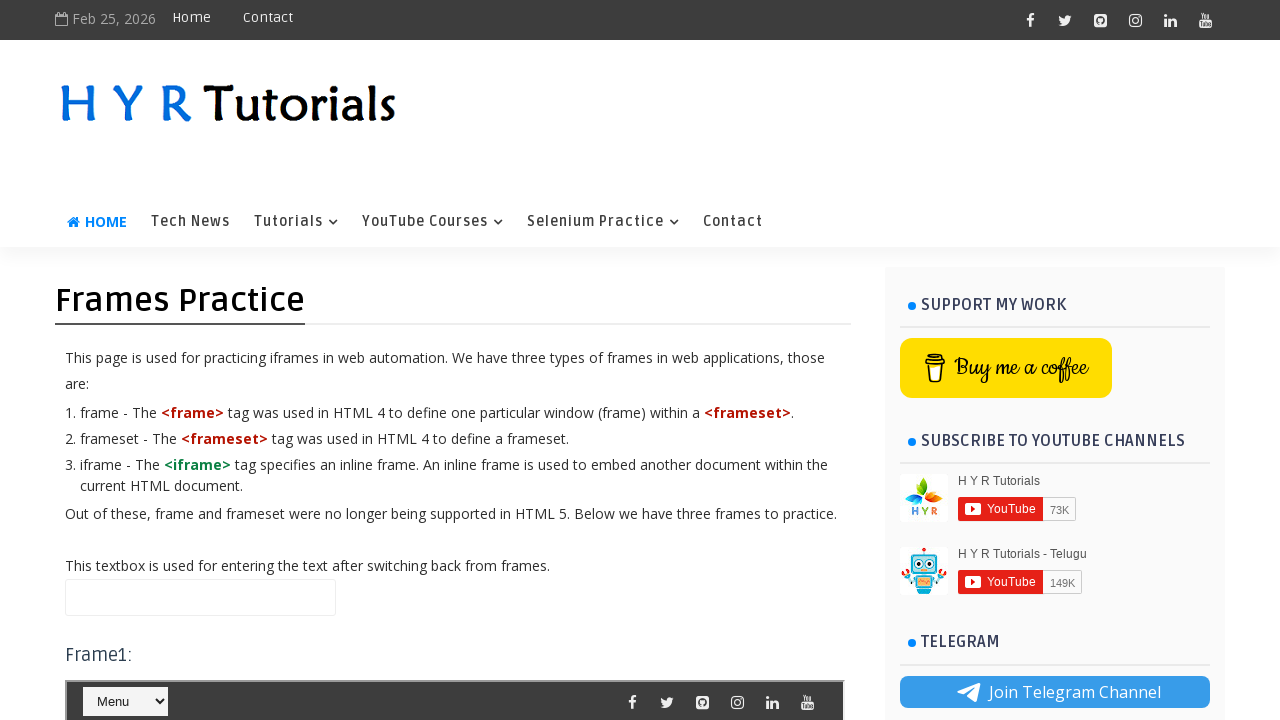

Waited for dropdown menu #selectnav2 to appear in frame
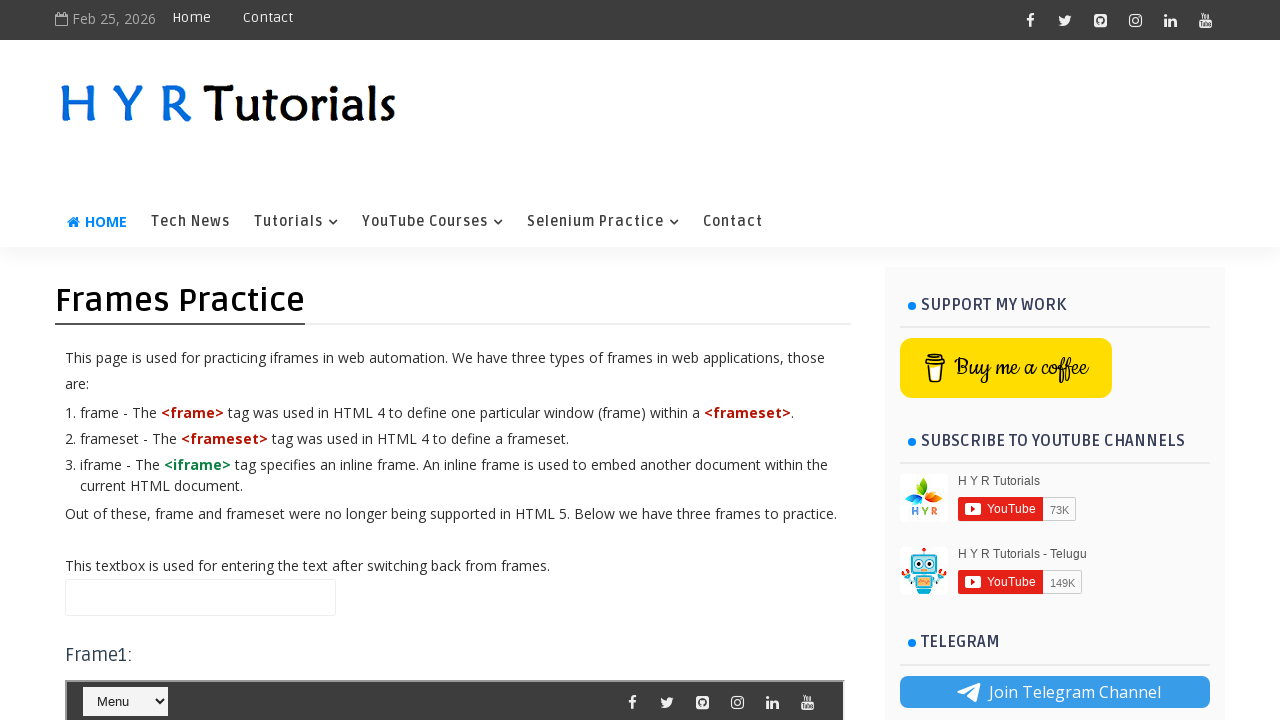

Waited for dropdown menu #selectnav1 to appear in frame
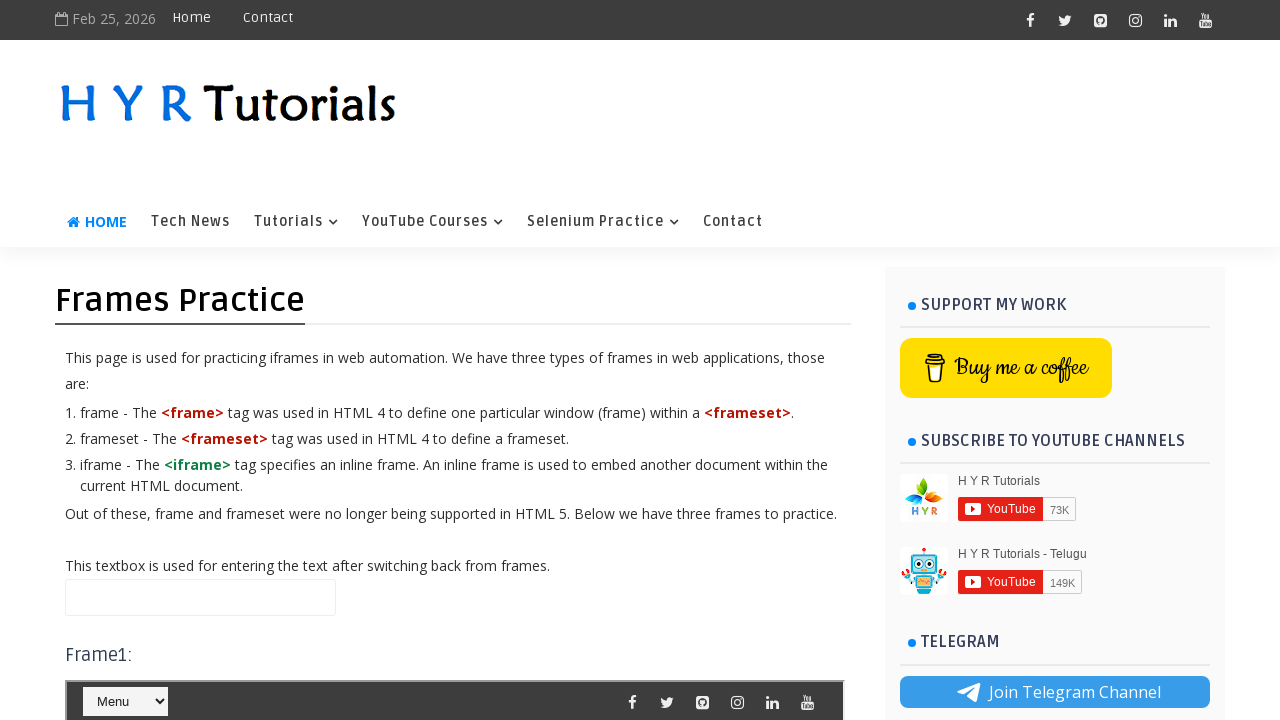

Filled text box in main frame with 'Cursor in main frame' on .frmTextBox
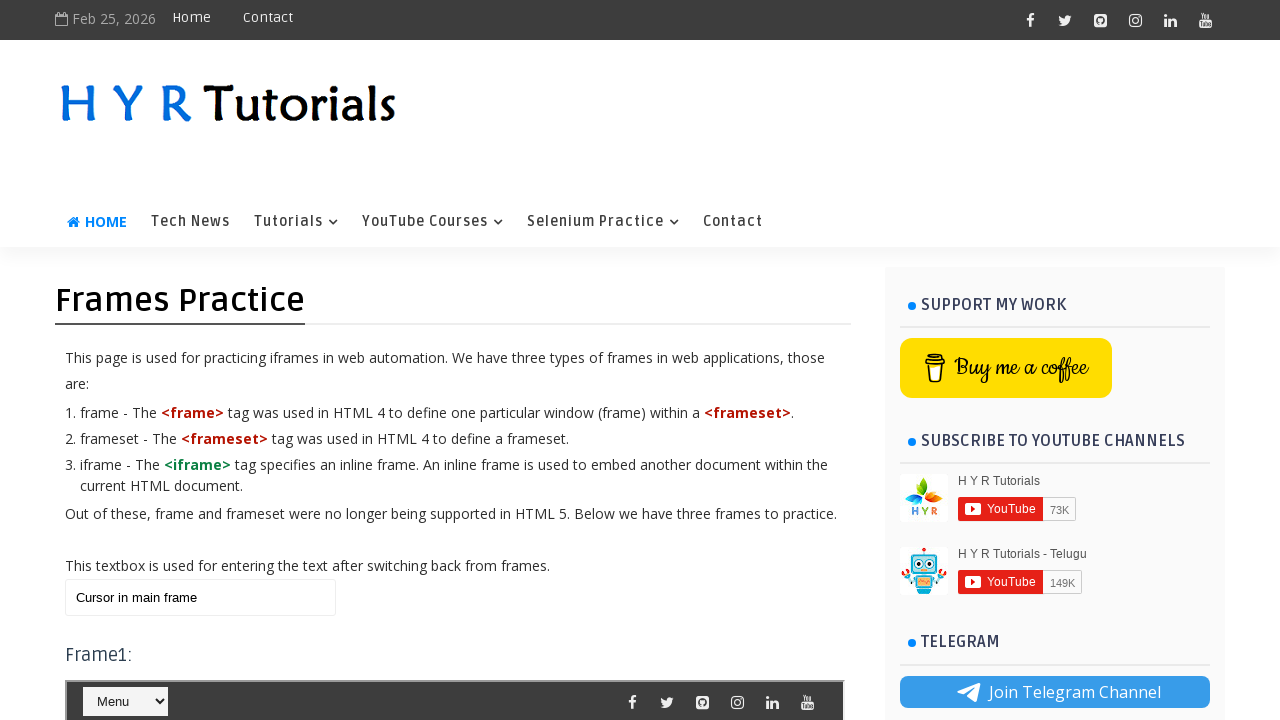

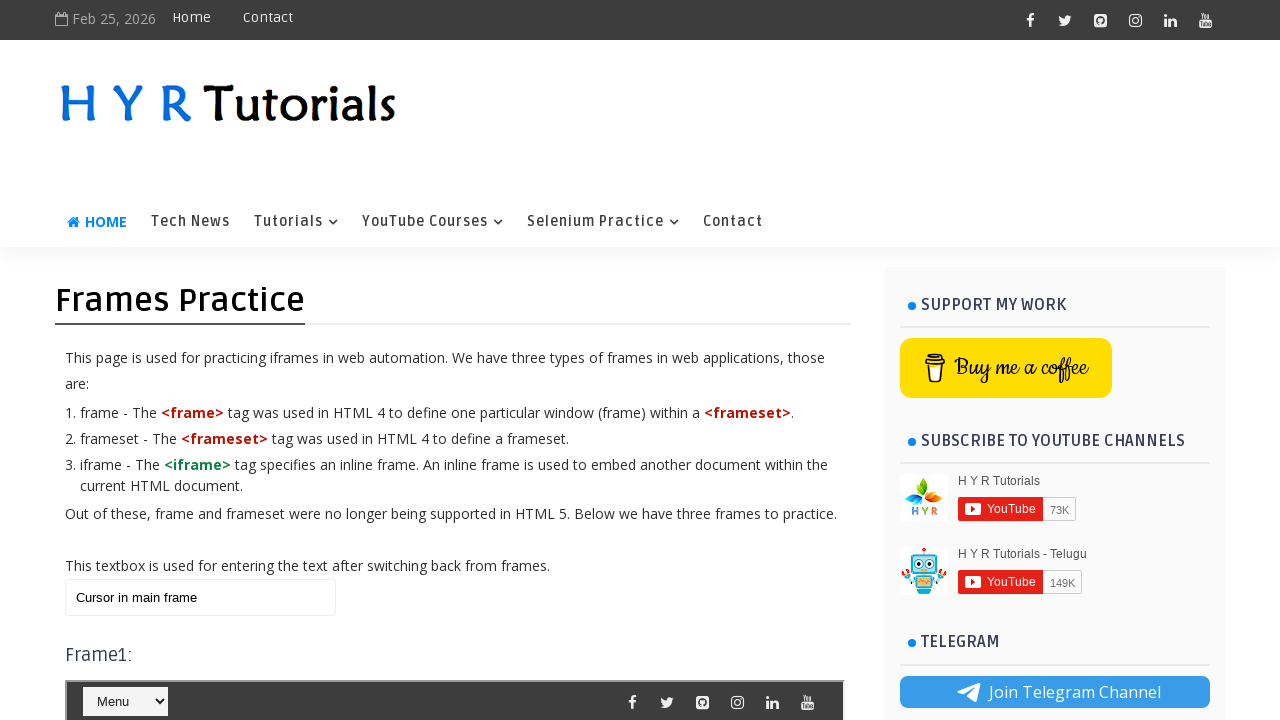